Tests hover functionality on the first user avatar, then clicks through to the user profile page

Starting URL: http://the-internet.herokuapp.com/hovers

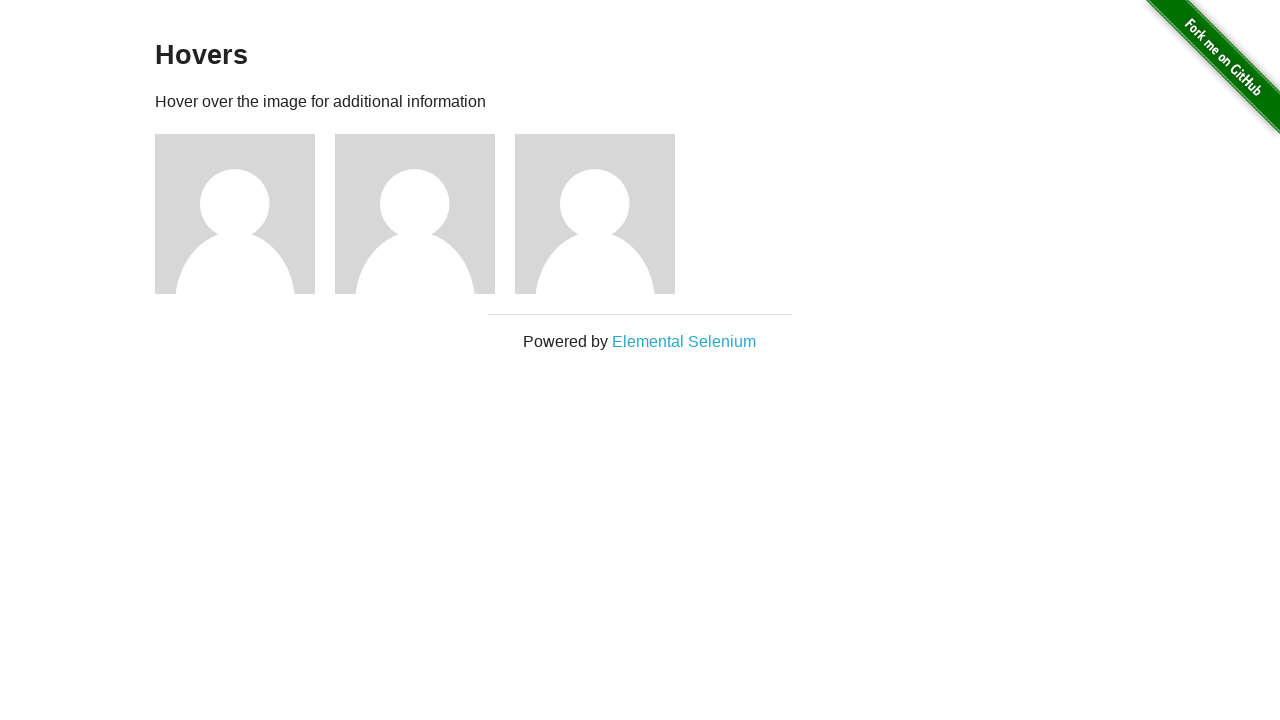

Located all user avatar images on the hovers page
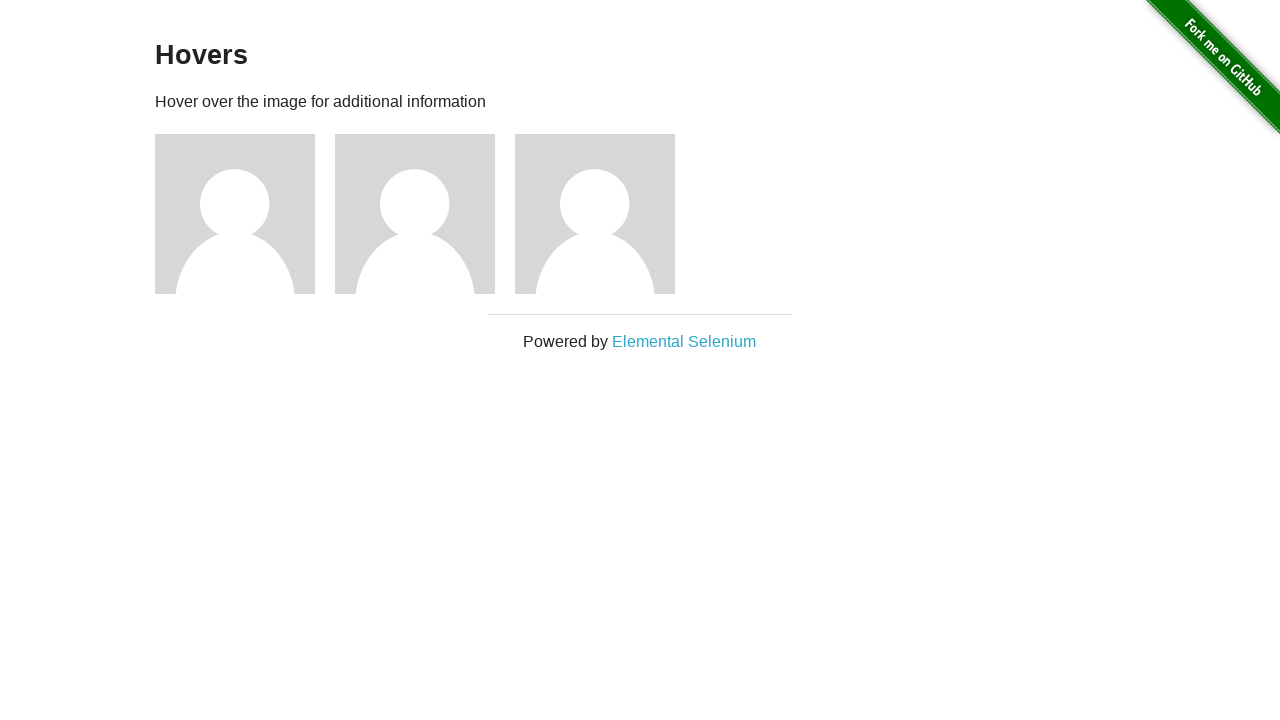

Hovered over the first user avatar at (235, 214) on xpath=//img[@src='/img/avatar-blank.jpg'] >> nth=0
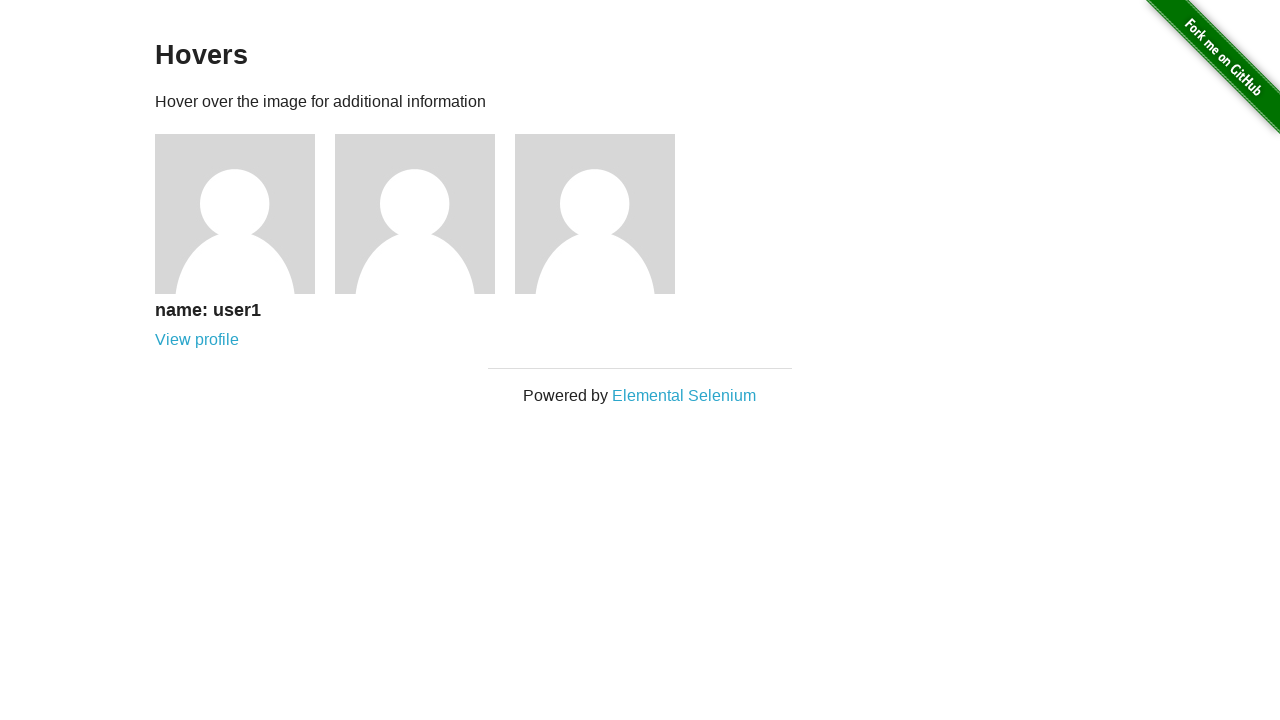

Caption appeared after hovering over first user avatar
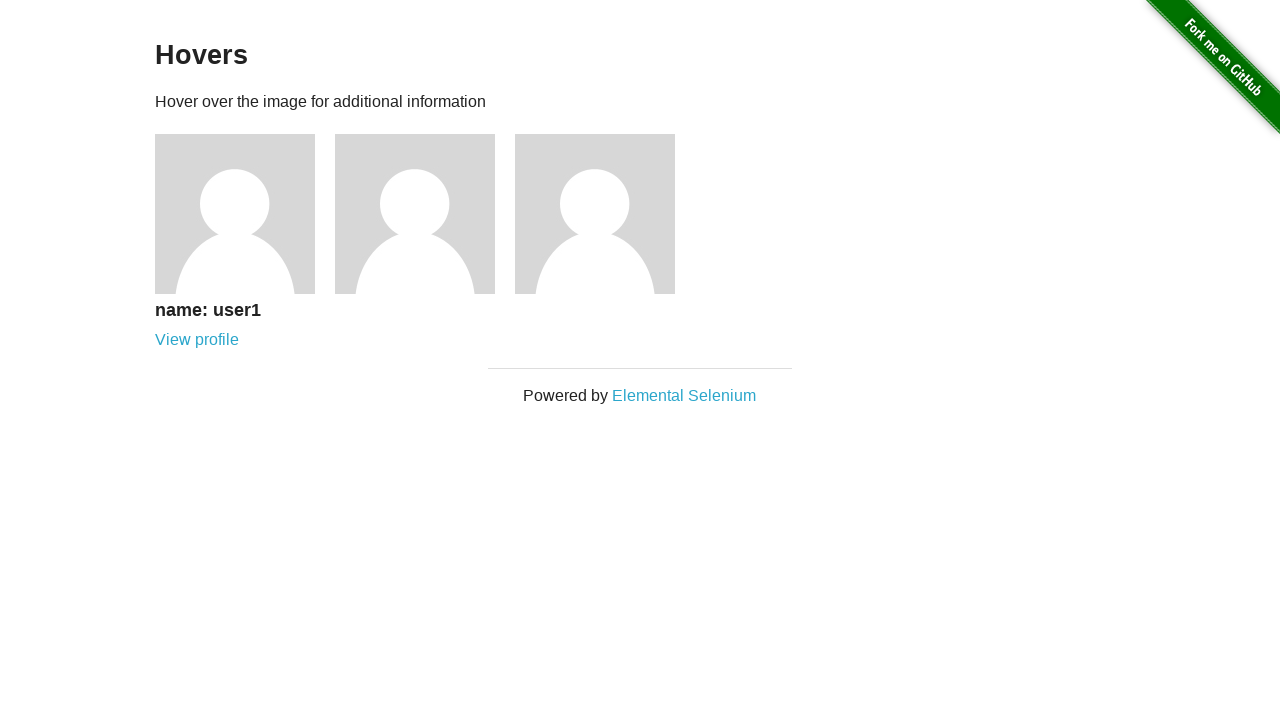

Clicked on the profile link for user 1 at (197, 340) on xpath=//a[@href='/users/1']
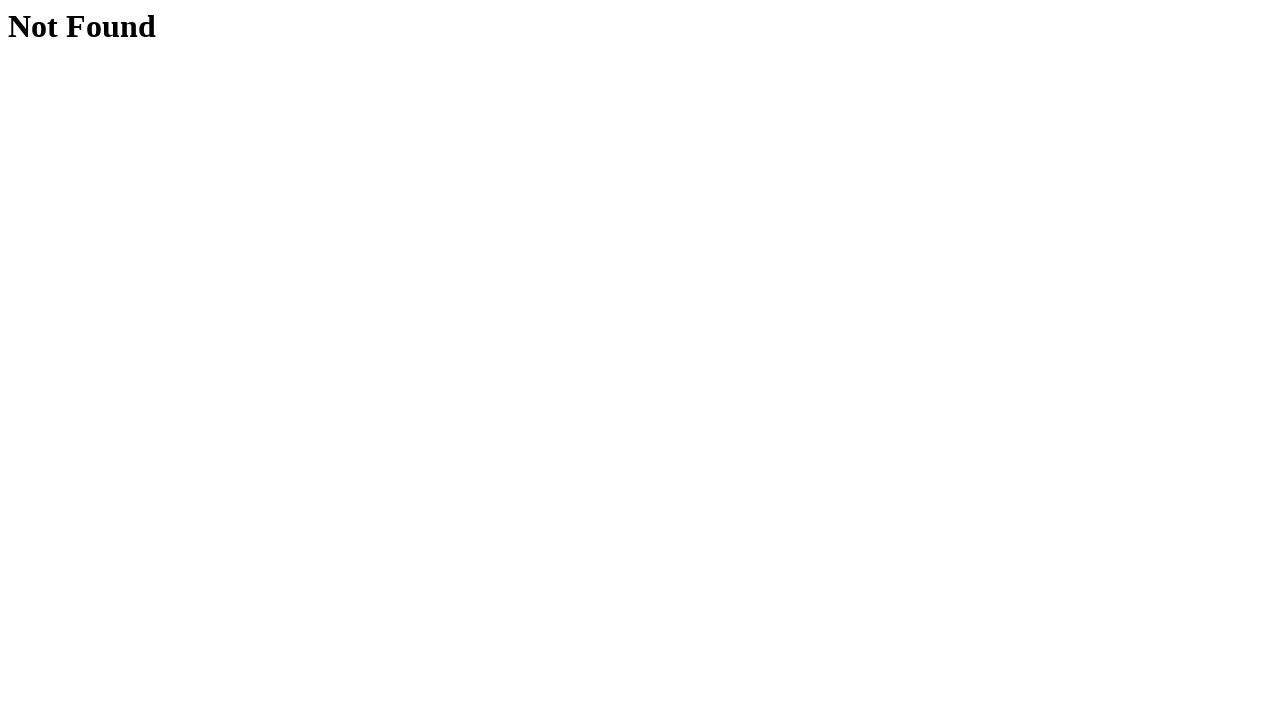

User profile page loaded successfully
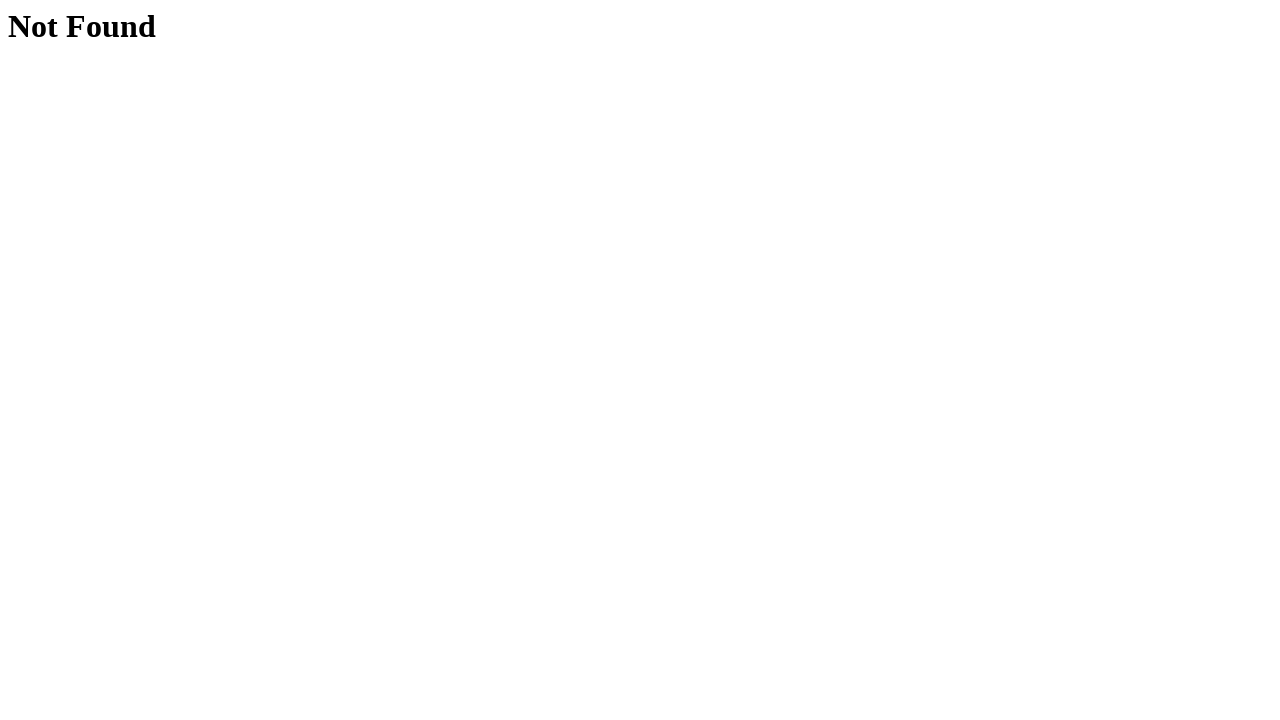

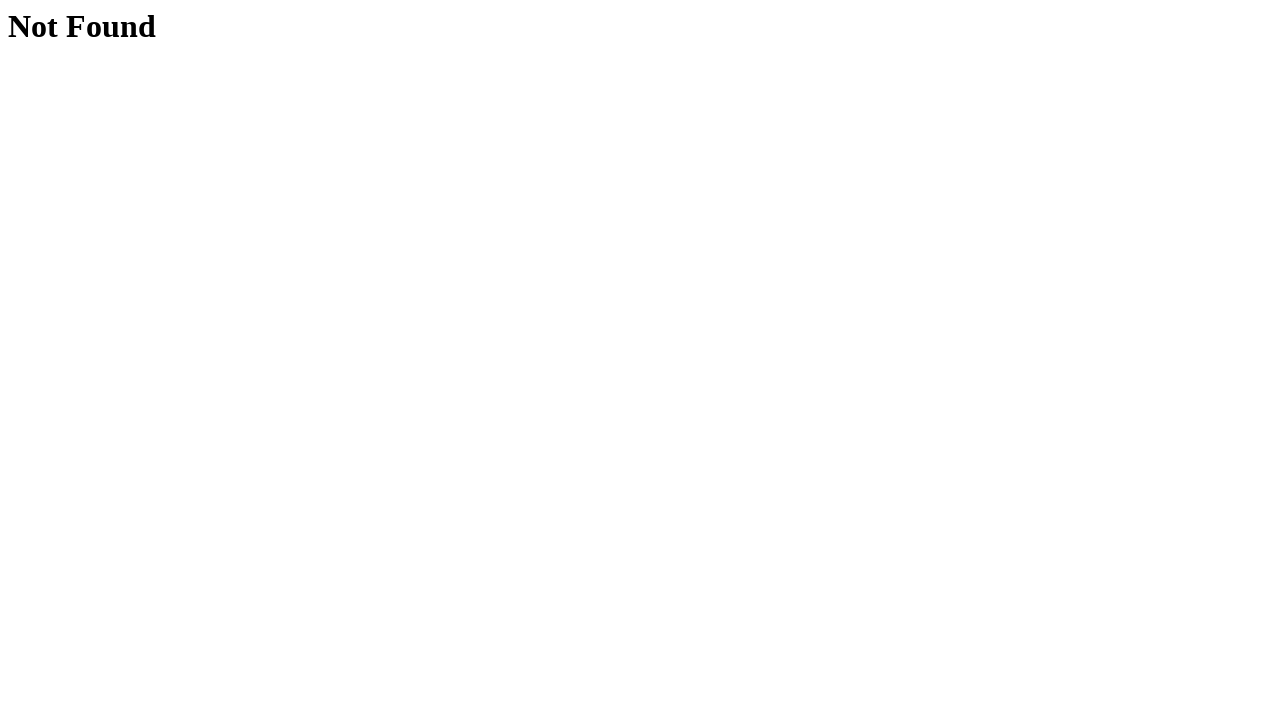